Tests new tab/window handling by clicking a link that opens a new tab and verifying content on the new page

Starting URL: https://kitchen.applitools.com/ingredients/links

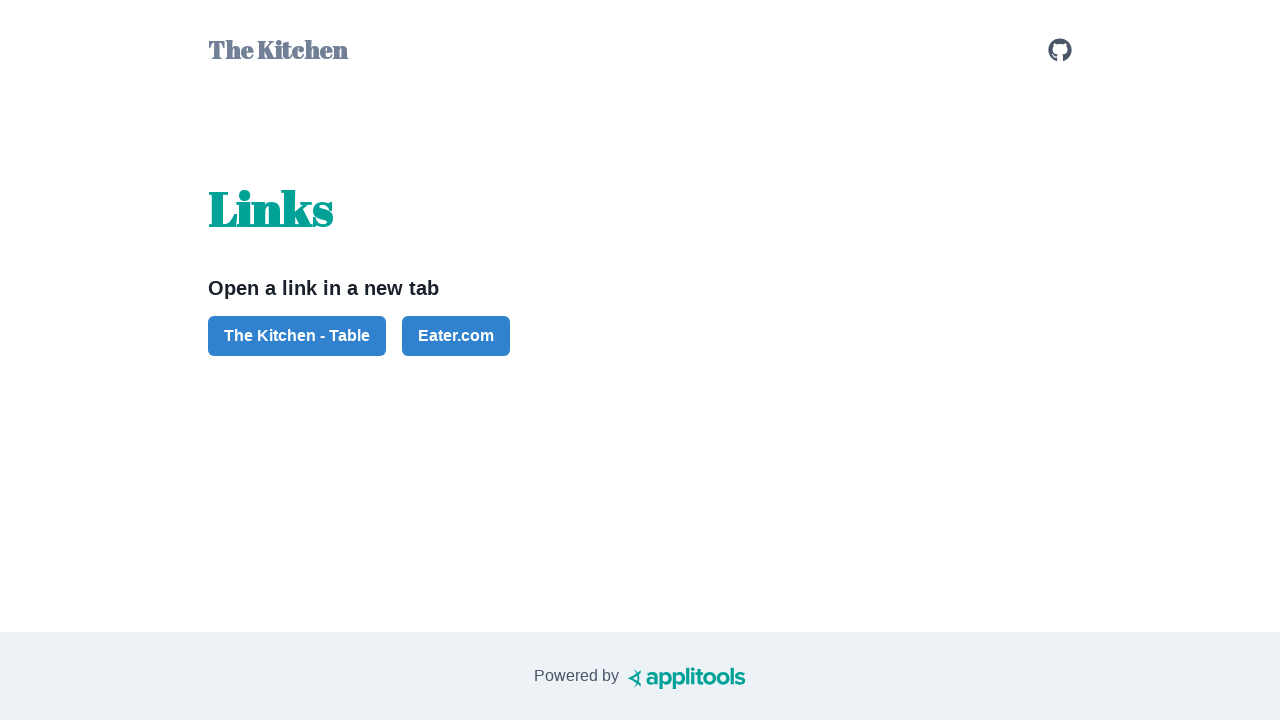

Clicked button to open new tab at (297, 336) on #button-the-kitchen-table
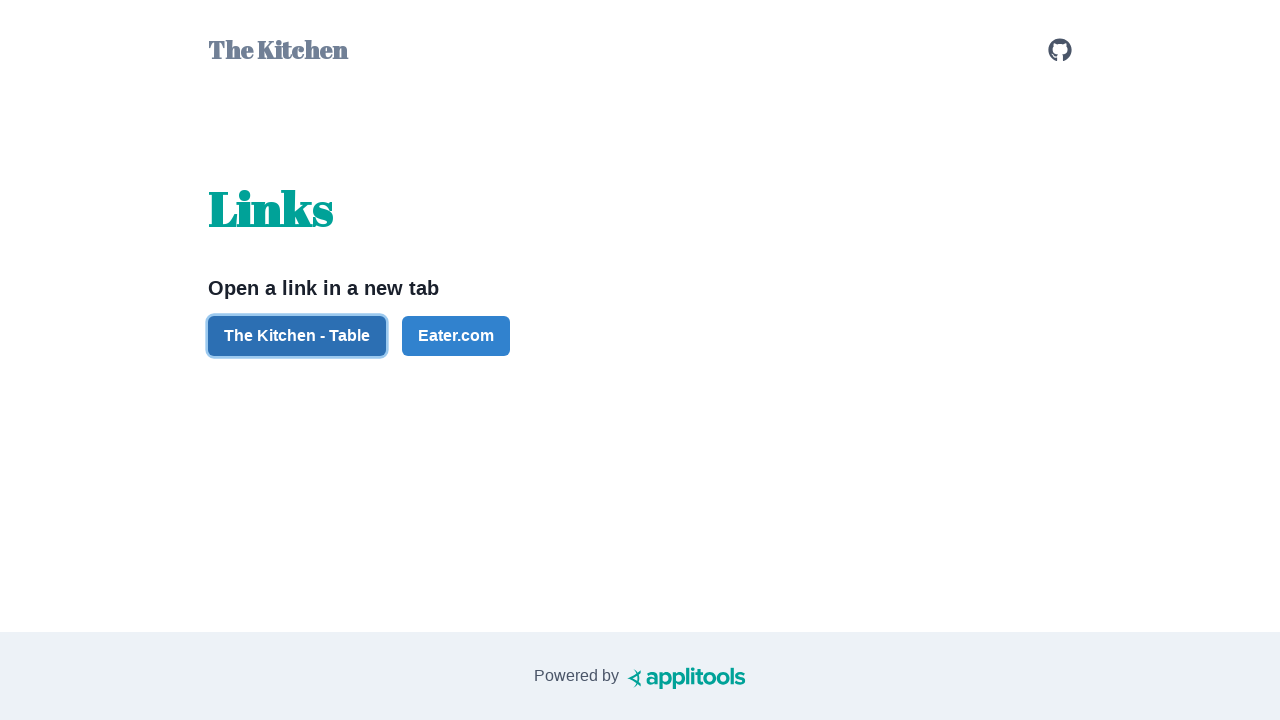

Switched to newly opened page
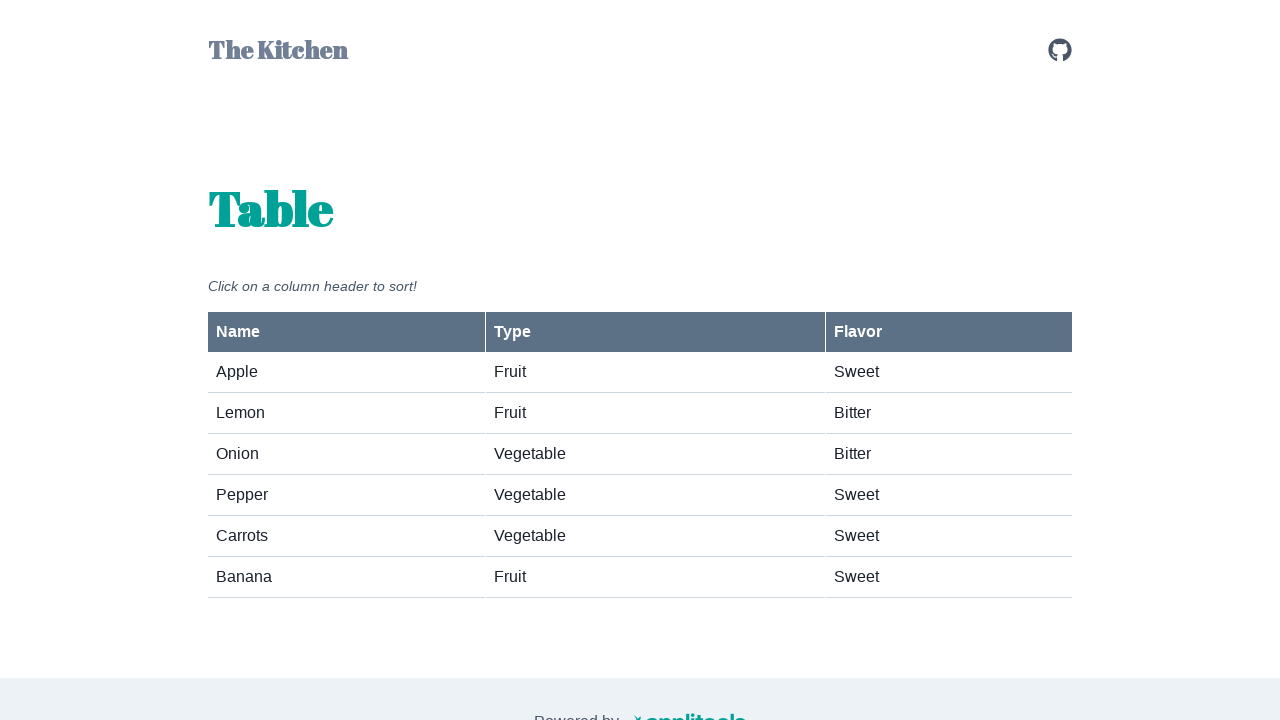

Waited for fruits-vegetables element to load on new page
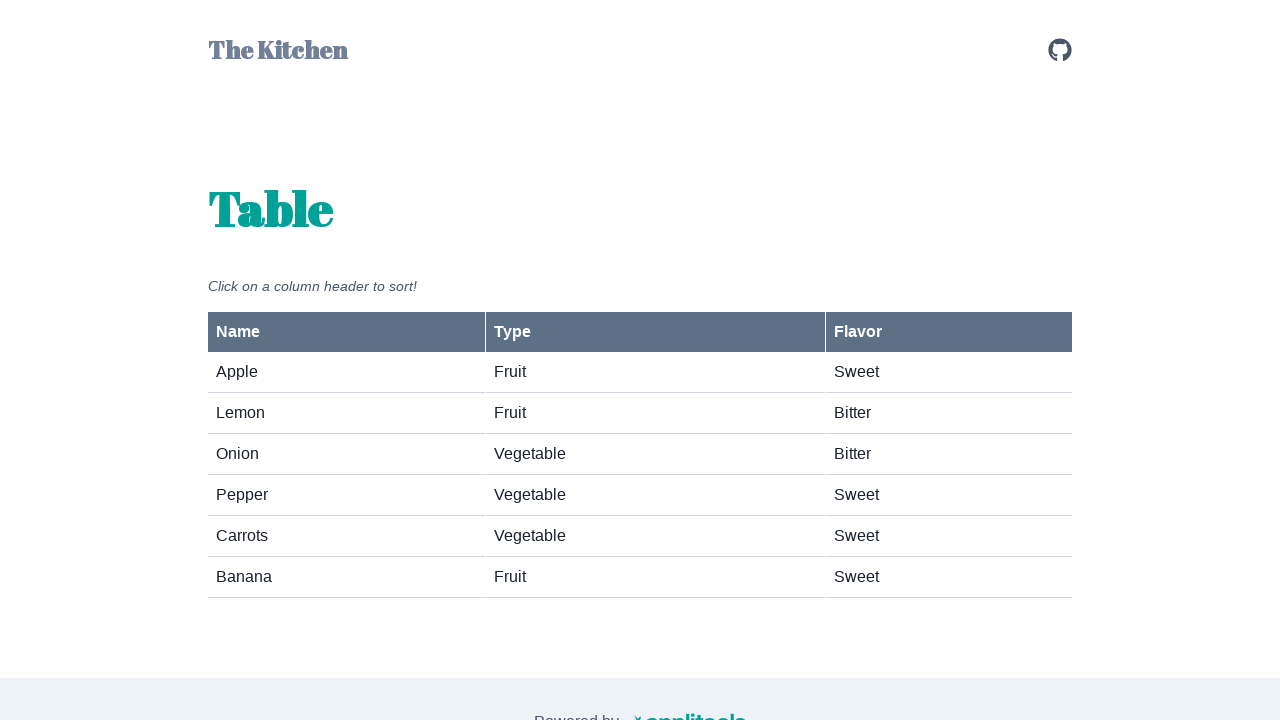

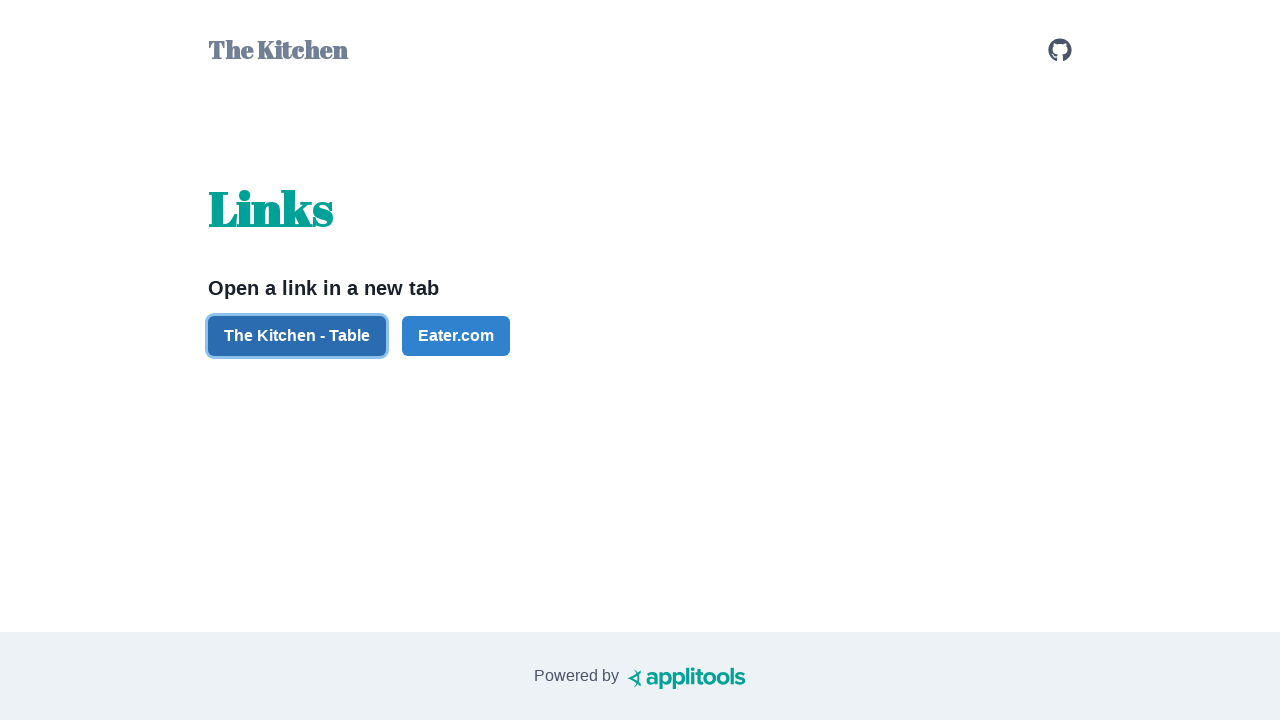